Tests waiting for a dynamically loading image element to appear on the page and verifies the image source contains the expected text.

Starting URL: https://bonigarcia.dev/selenium-webdriver-java/loading-images.html

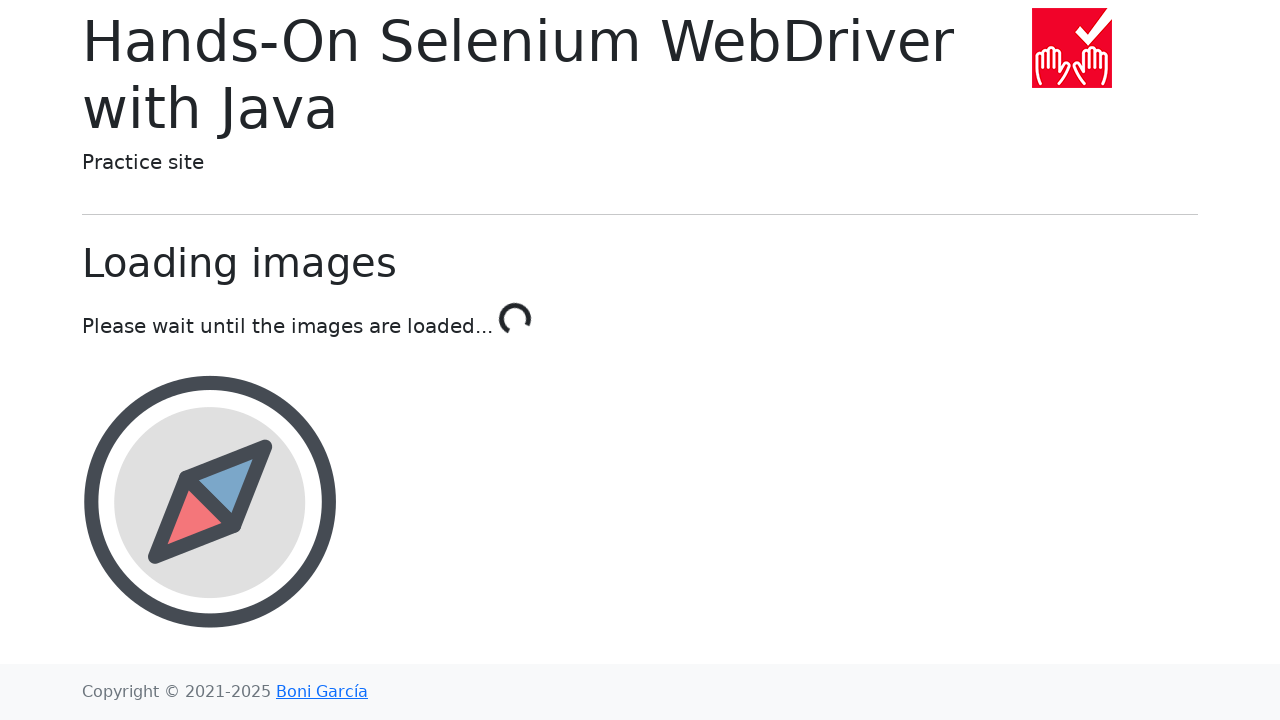

Waited for landscape image element to load (10s timeout)
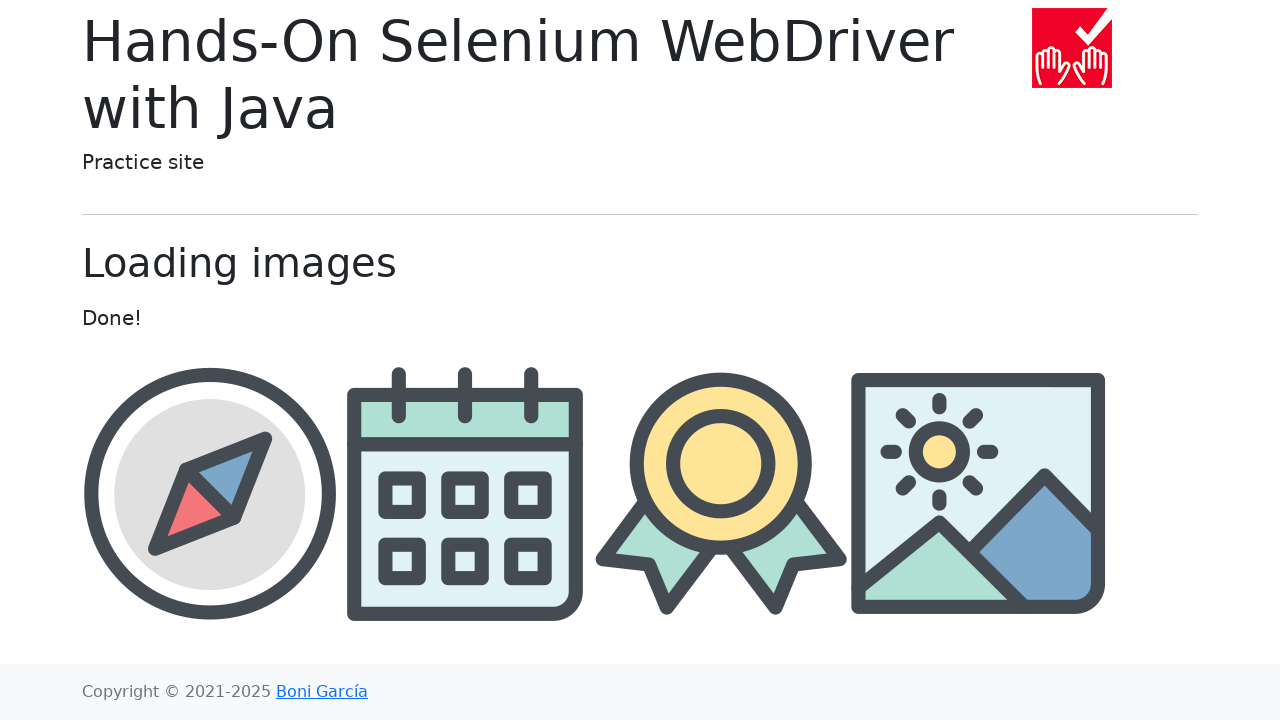

Retrieved src attribute from landscape image
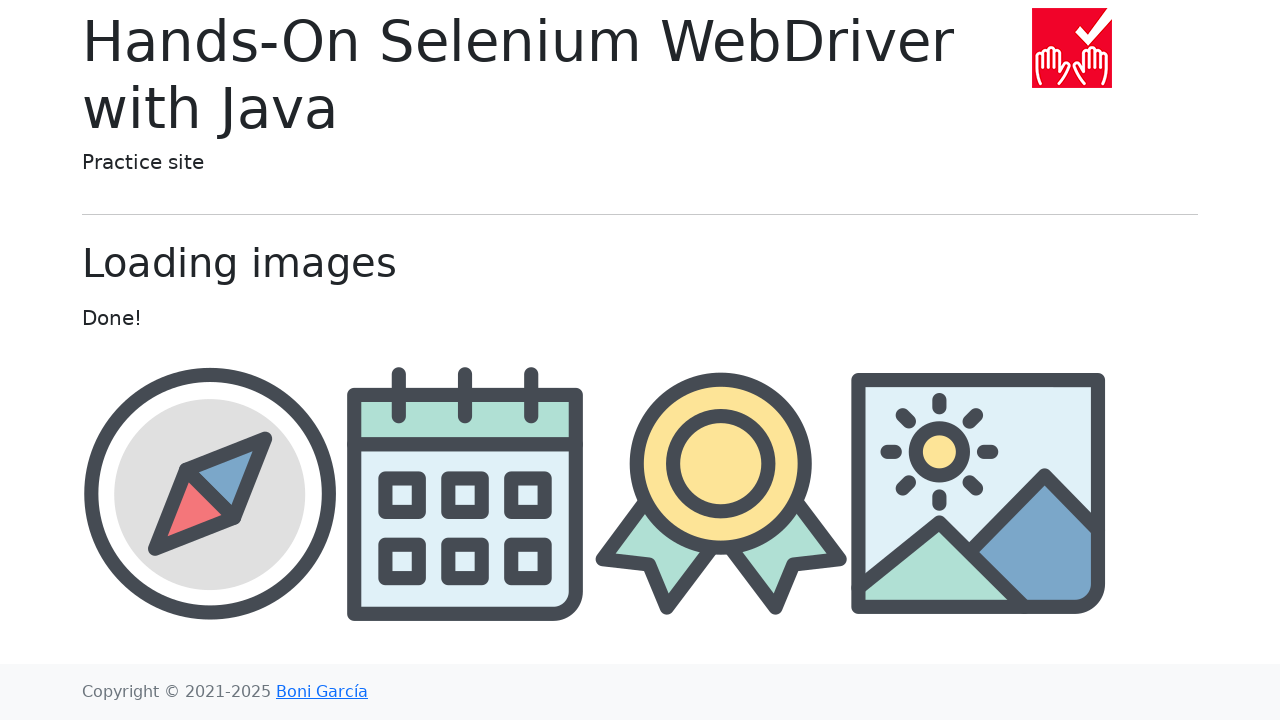

Verified that image src contains 'landscape'
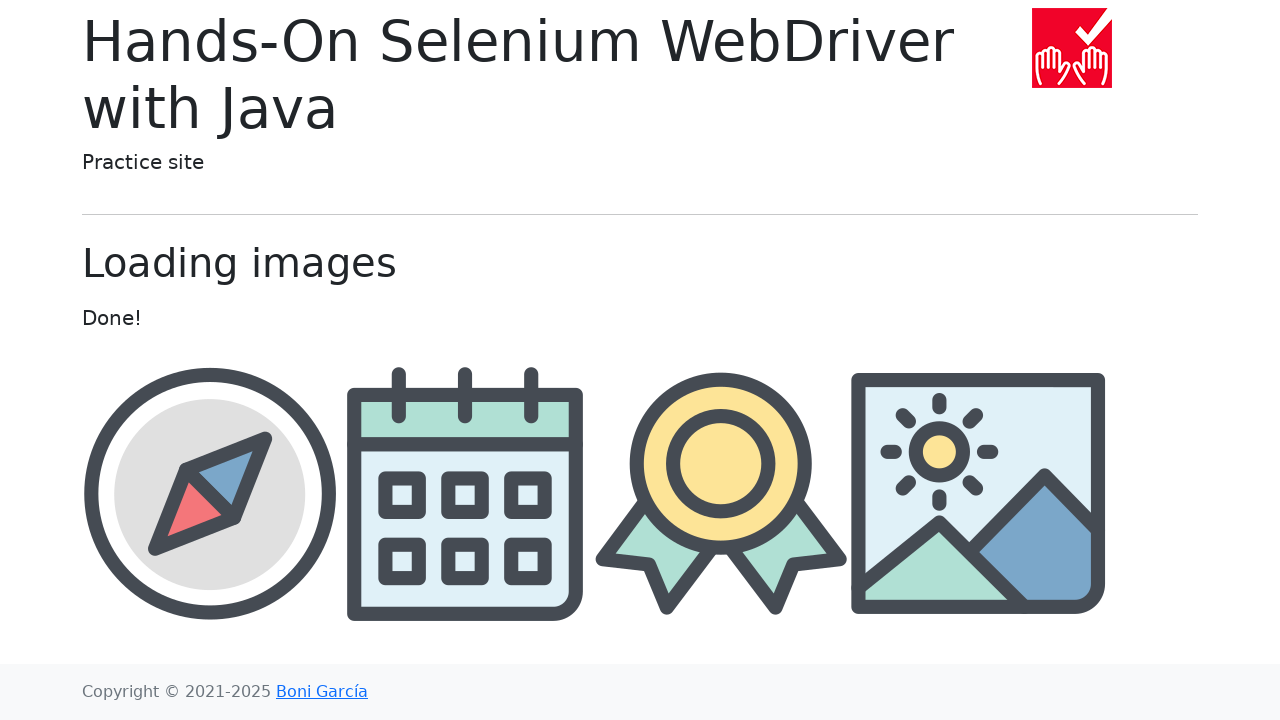

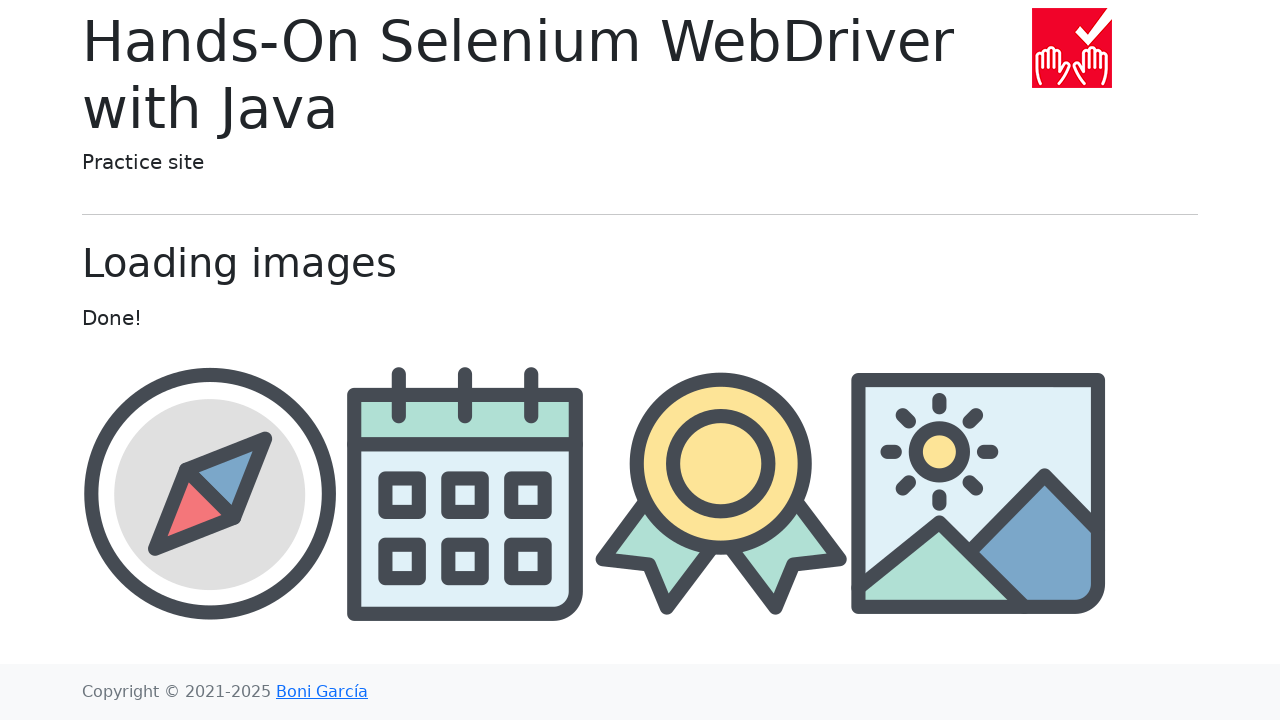